Tests clicking on a specific position of the slider to set its value

Starting URL: https://www.selenium.dev/selenium/web/web-form.html

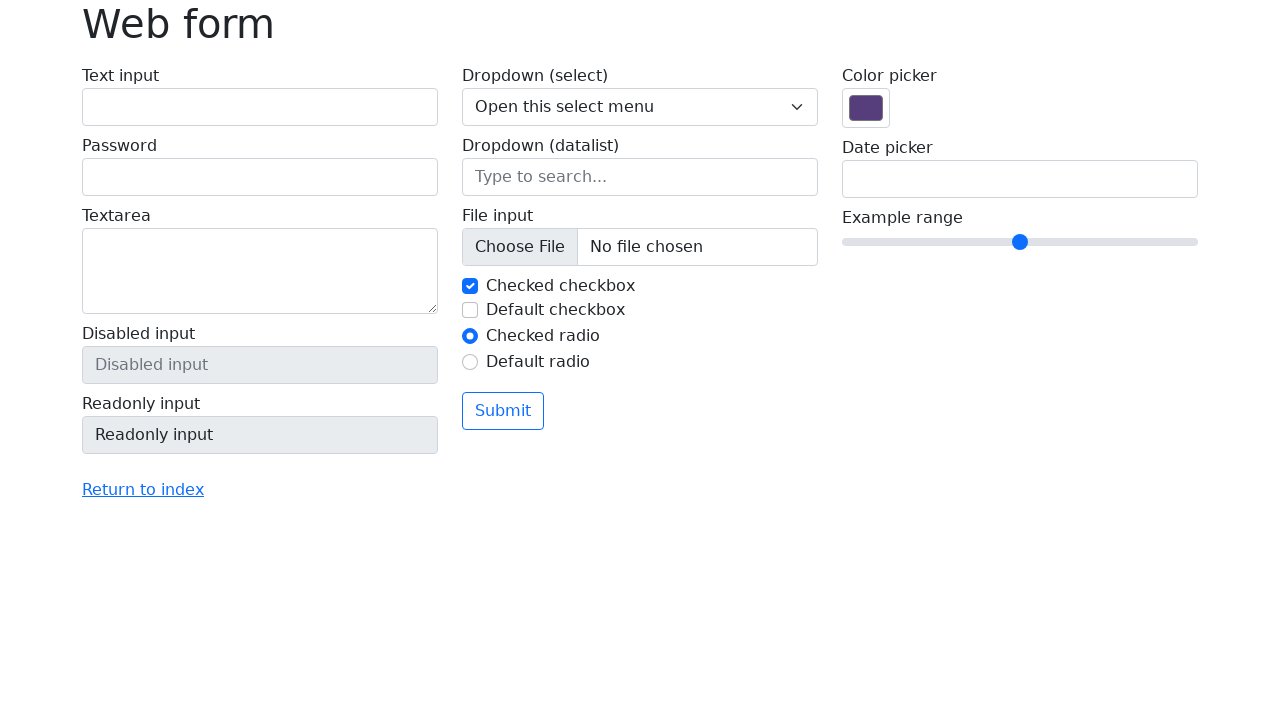

Located the slider element with class 'form-range'
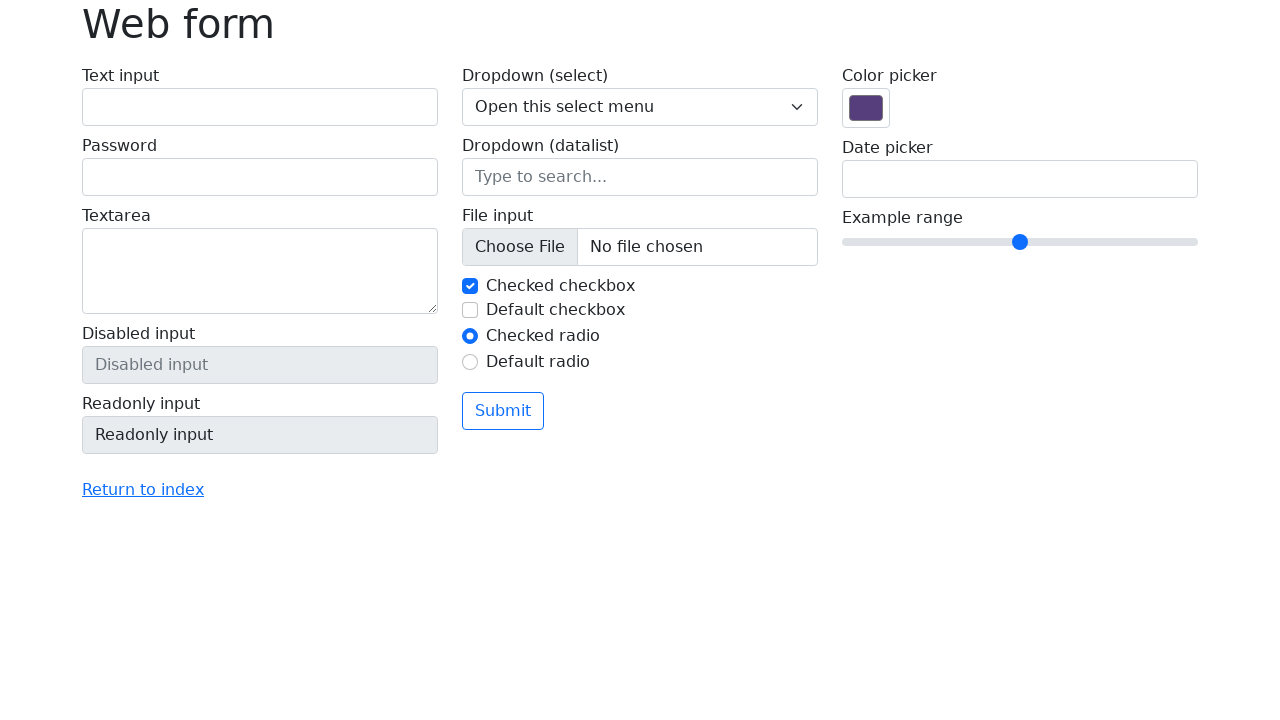

Retrieved bounding box dimensions of the slider
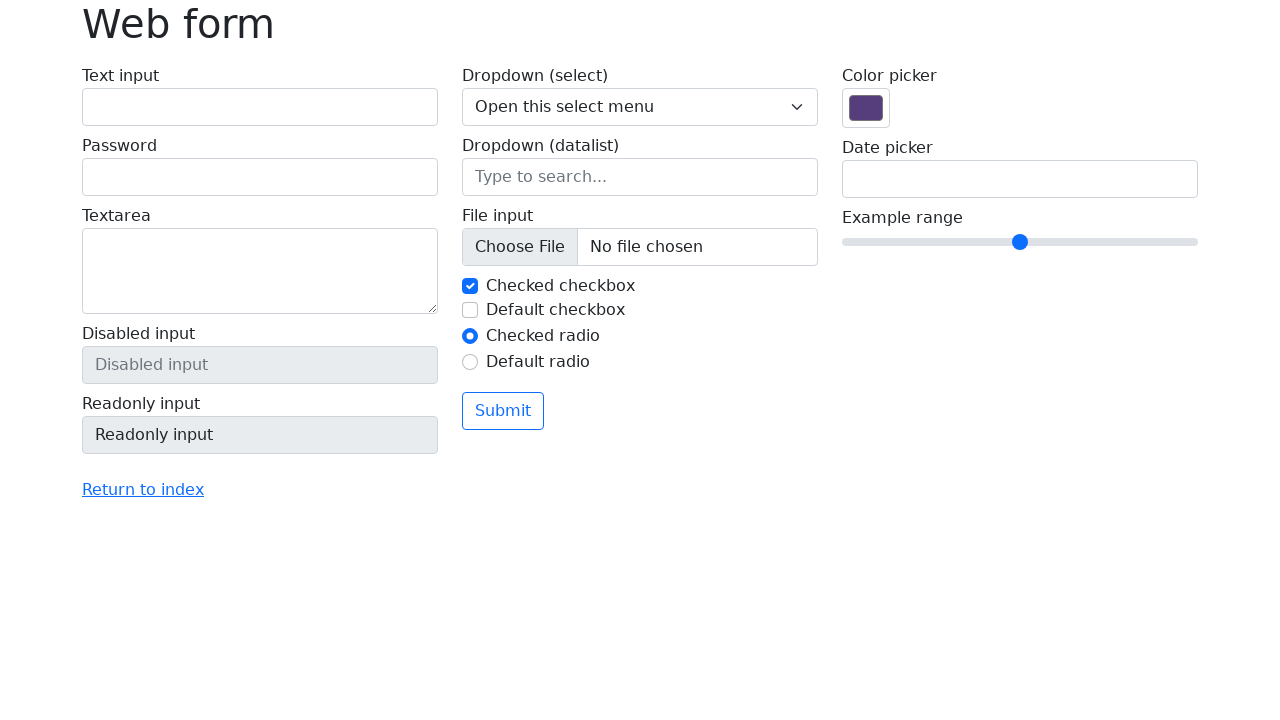

Clicked slider at 70% position from the left to set its value at (1091, 242)
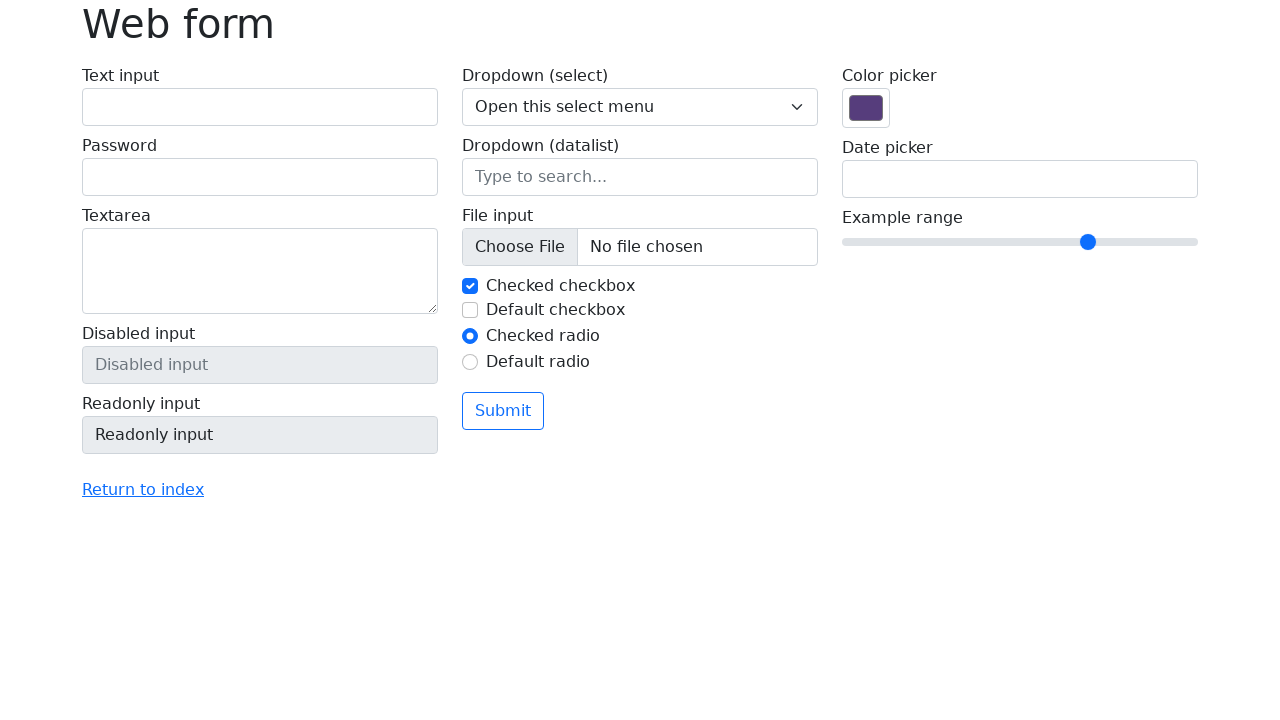

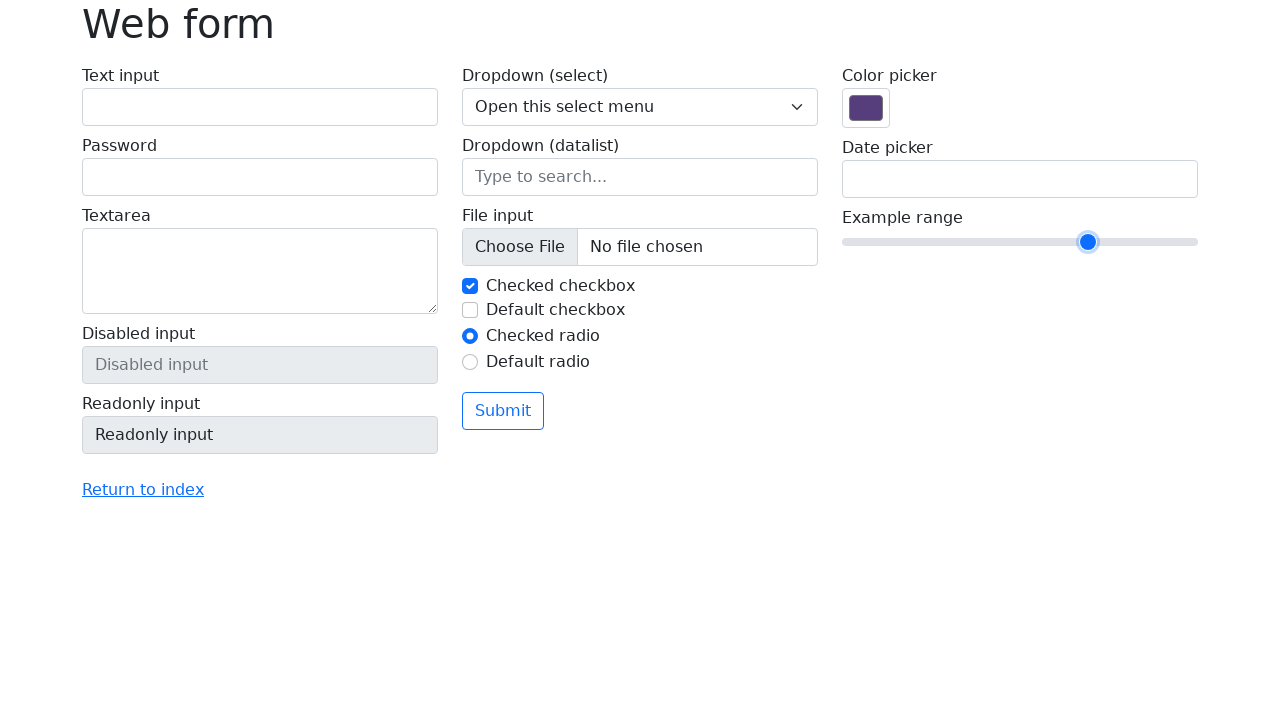